Tests JavaScript alert handling by clicking a prompt button, entering text, and accepting/dismissing alerts

Starting URL: https://demoqa.com/alerts

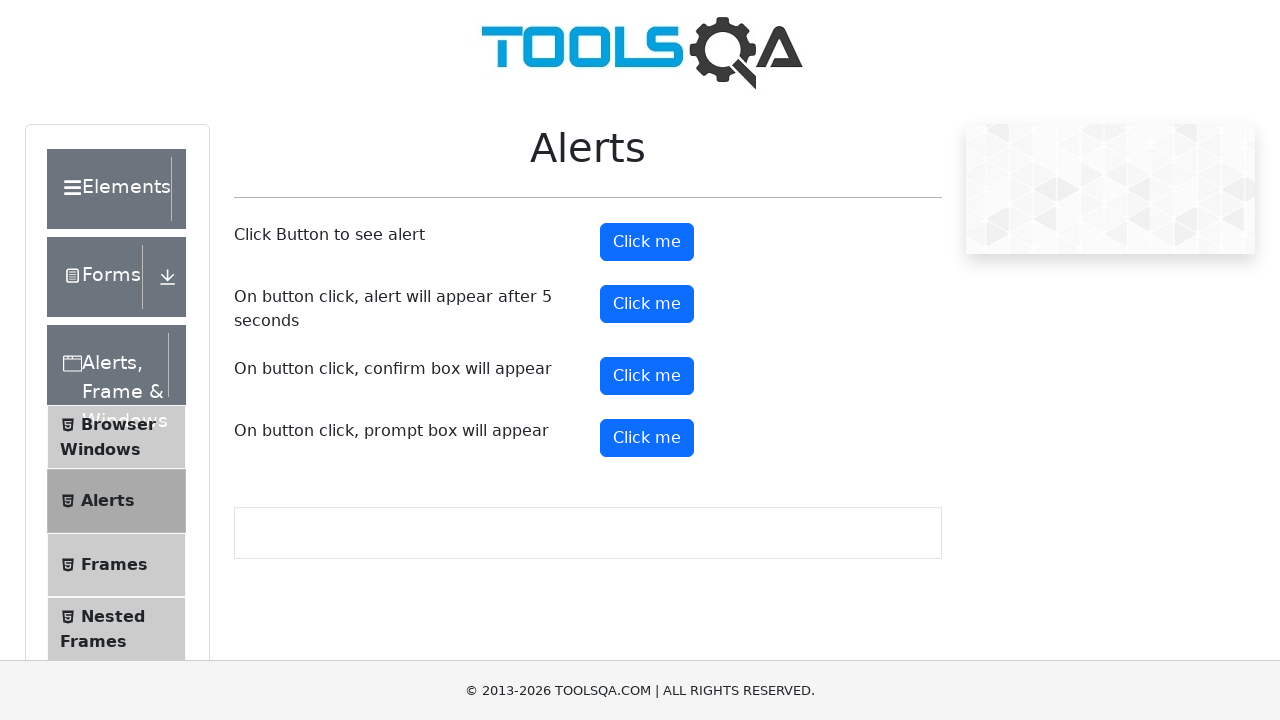

Set up dialog handler to accept alerts with text 'Un text trimis din cod automat'
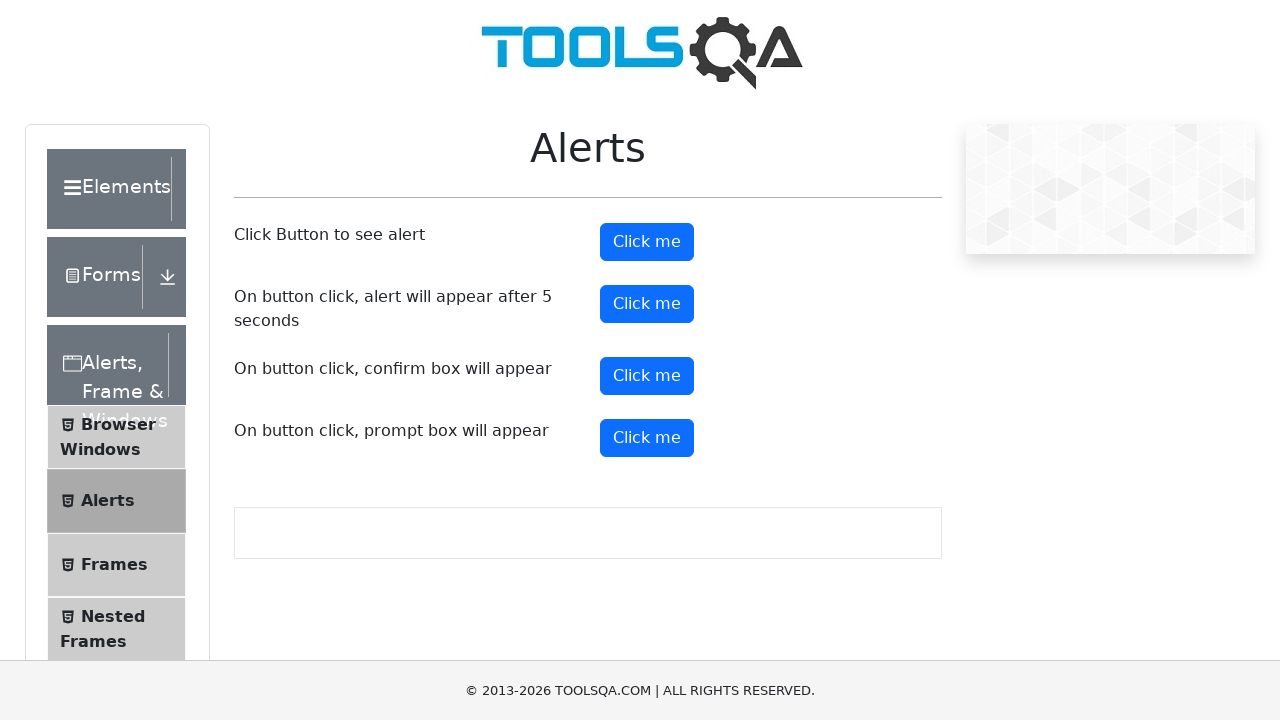

Clicked prompt button to trigger alert at (647, 438) on #promtButton
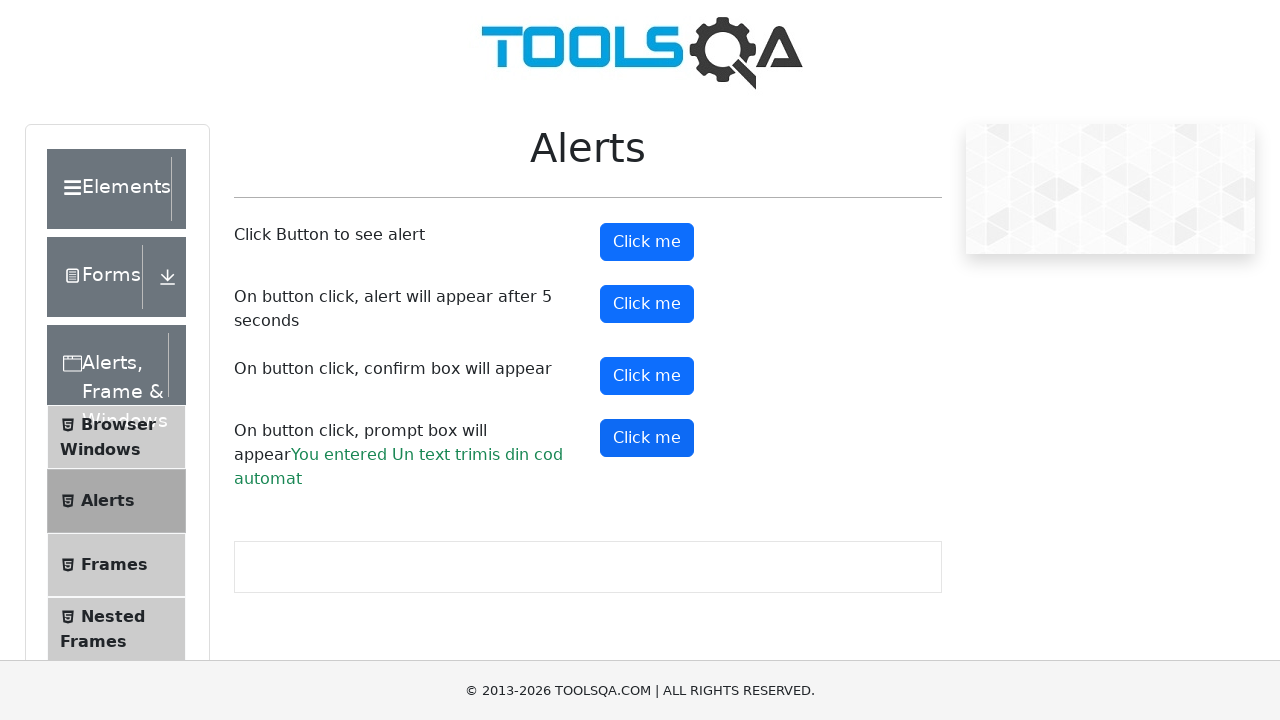

Waited 500ms for dialog to be handled
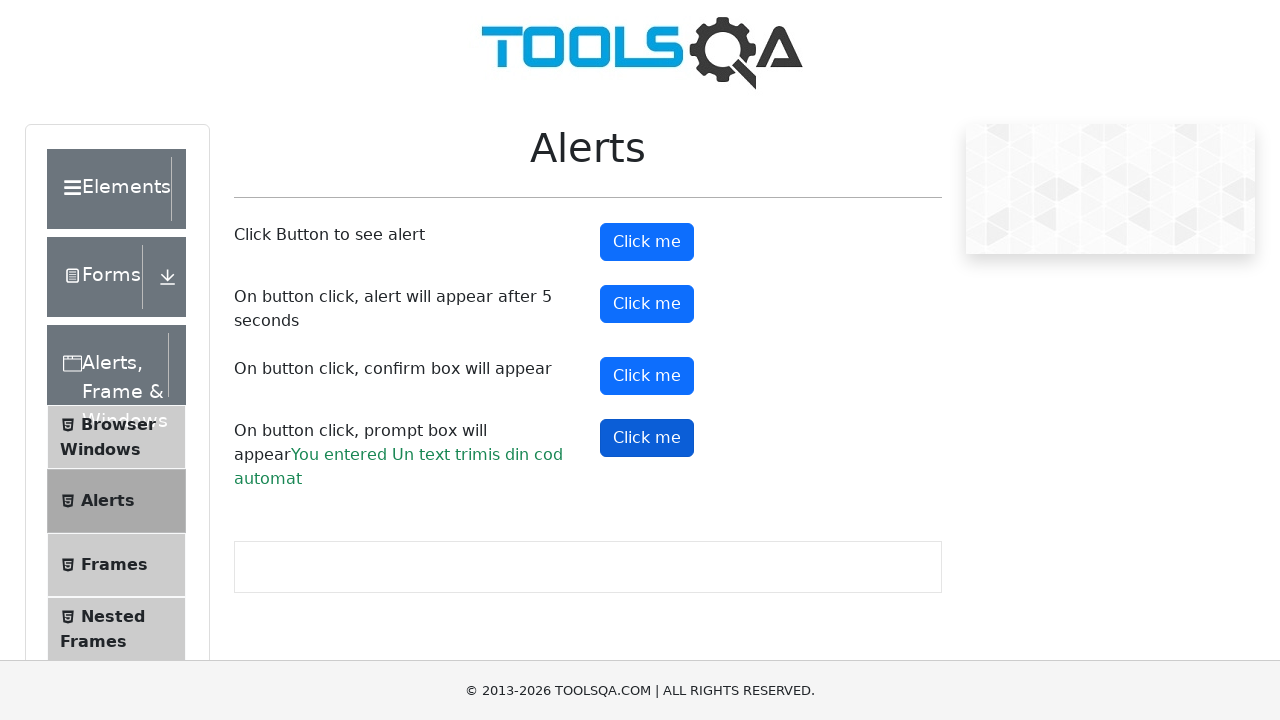

Set up dialog handler to dismiss alerts
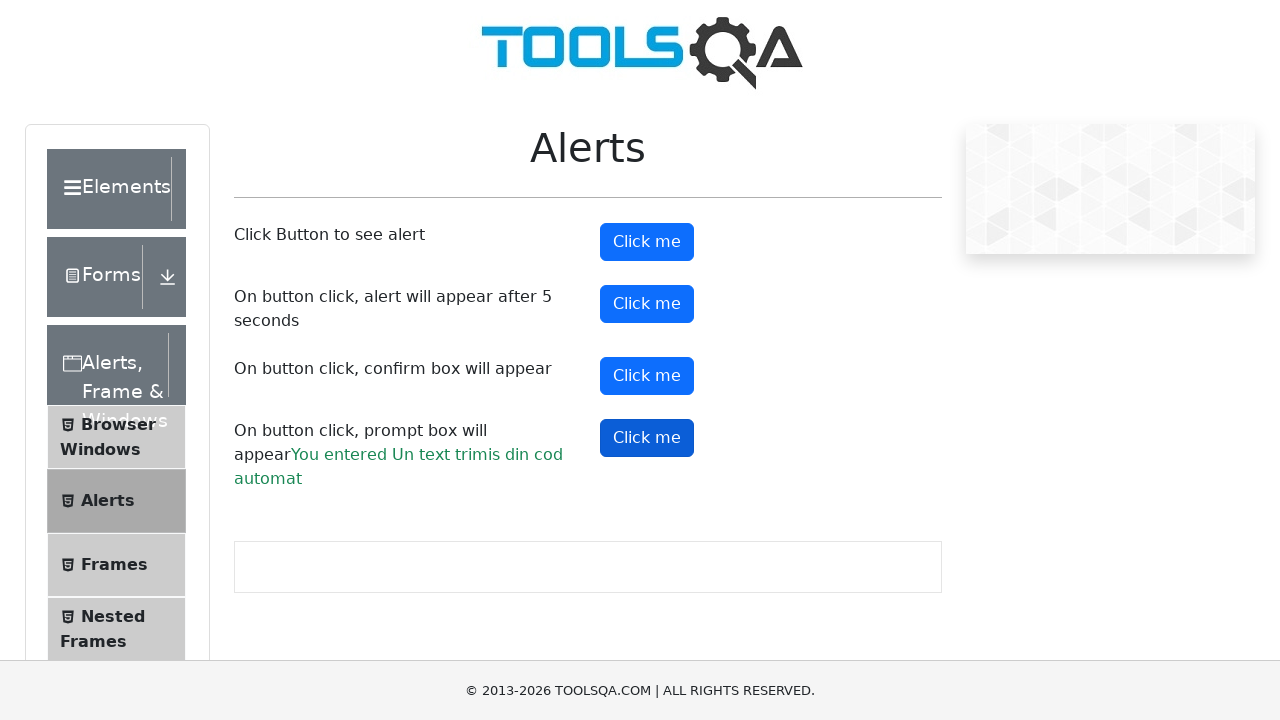

Clicked prompt button again to trigger second alert at (647, 438) on #promtButton
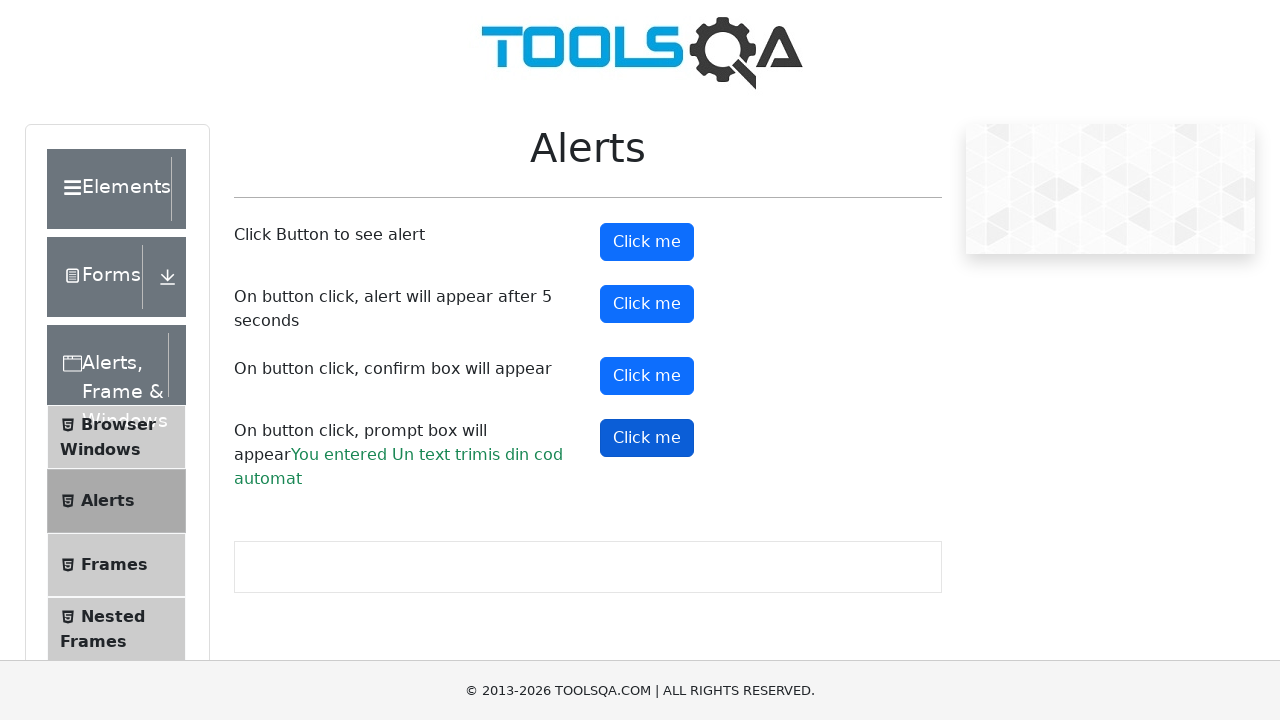

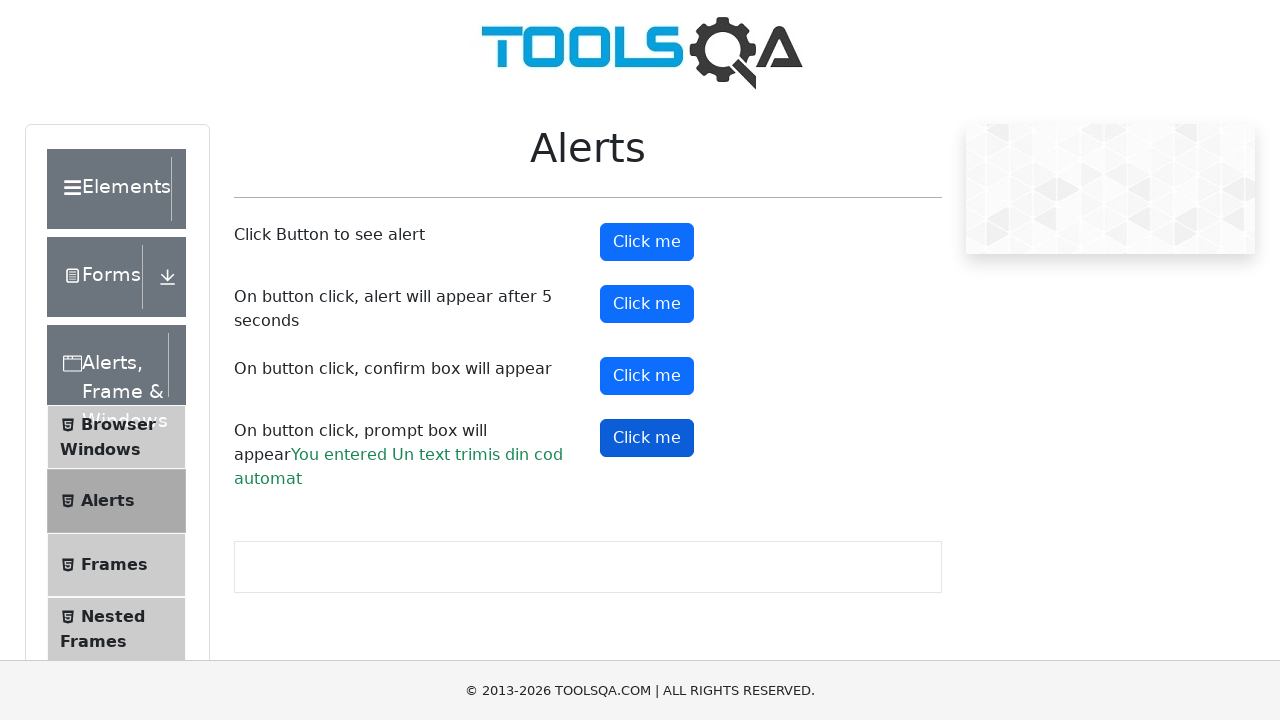